Tests XPath locator techniques by finding and clicking a button using sibling traversal, and locating a parent element from a child element on a practice automation page.

Starting URL: https://rahulshettyacademy.com/AutomationPractice/

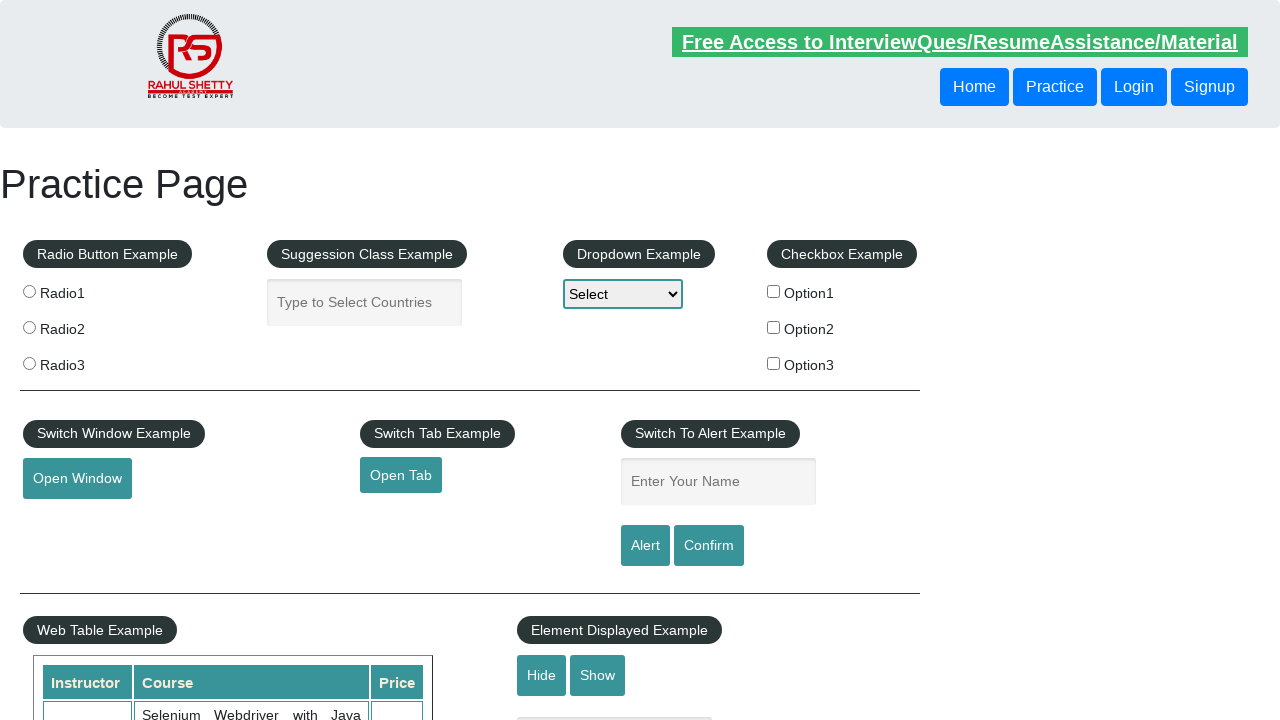

Located second button using XPath sibling traversal
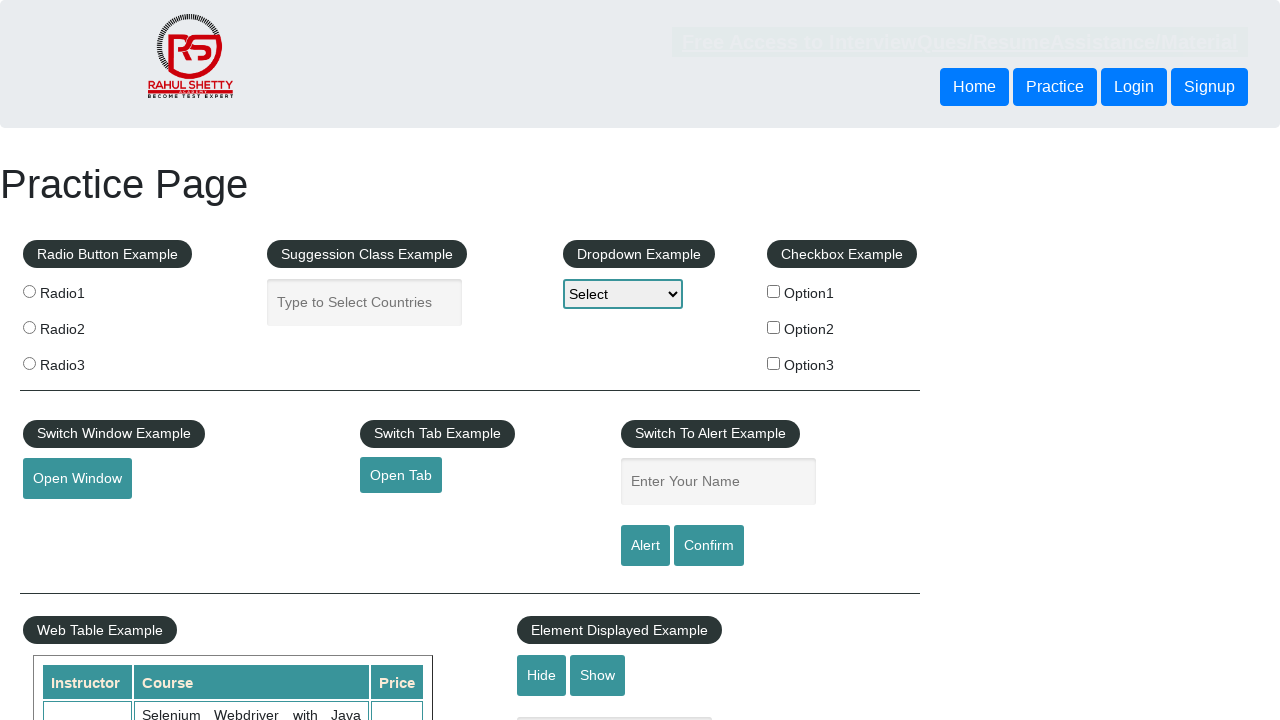

Retrieved and printed second button text content
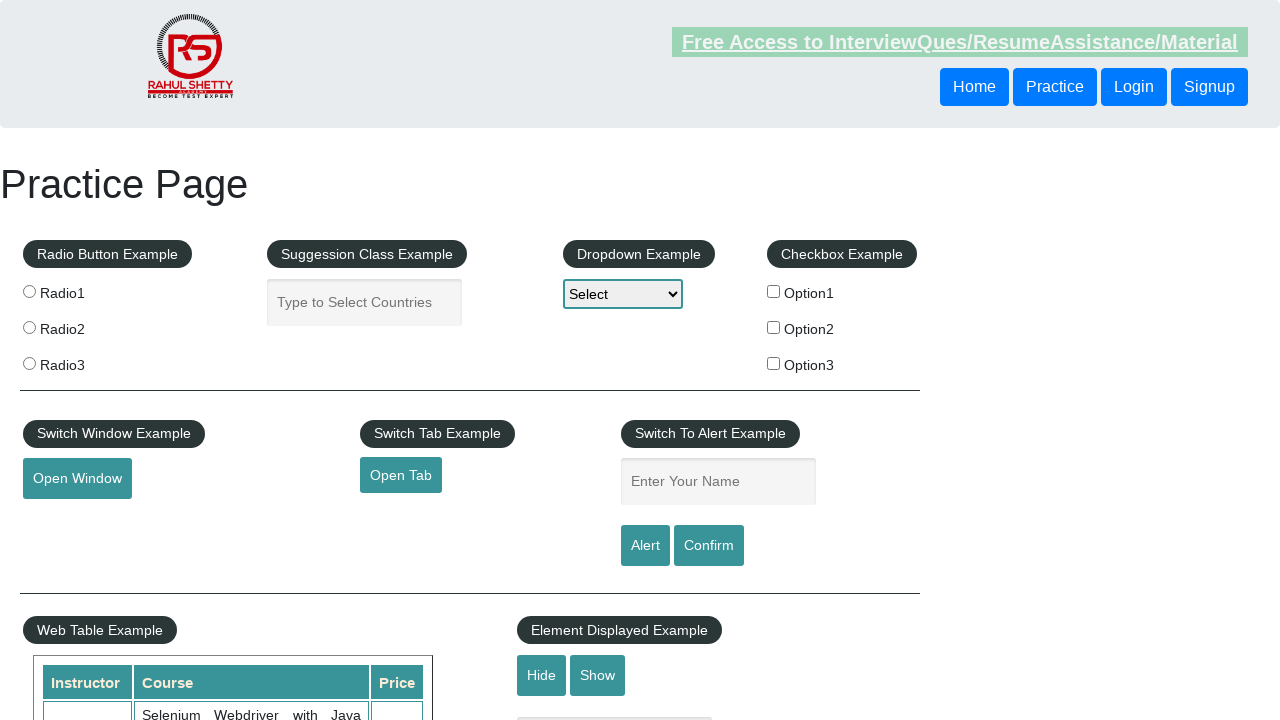

Clicked the second button at (1134, 87) on xpath=//header/div/button[1]/following-sibling::button[1]
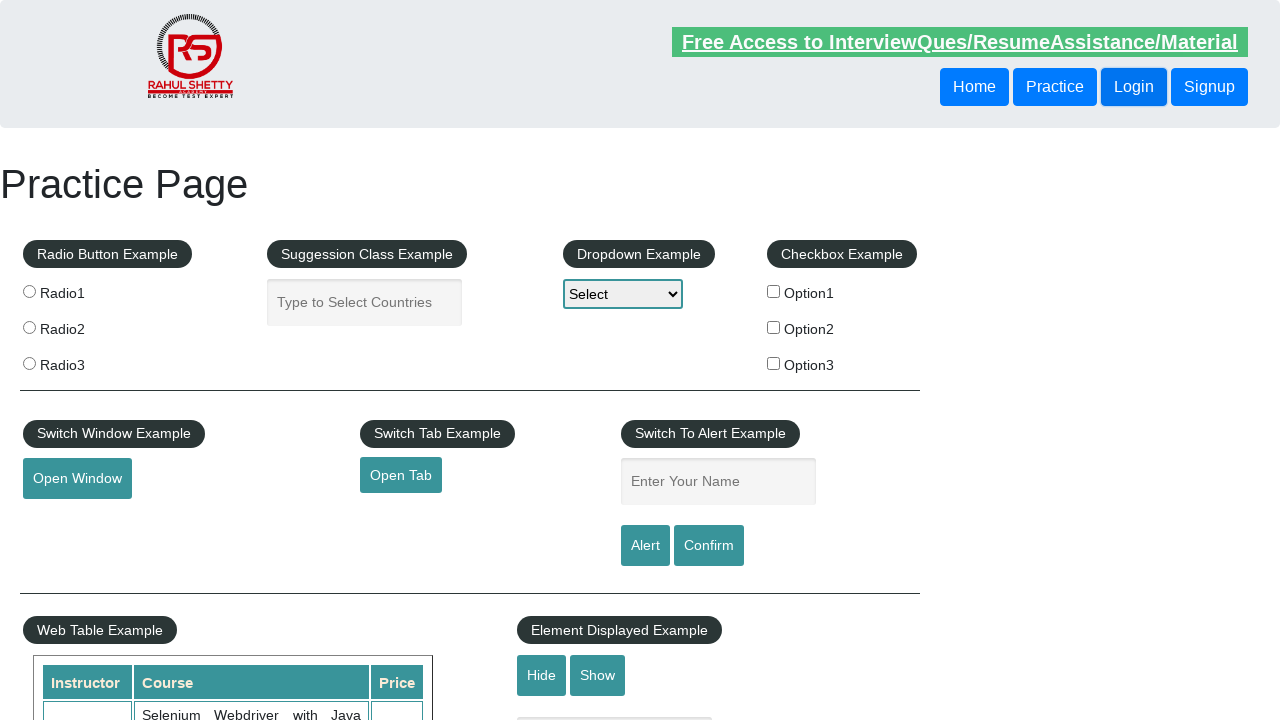

Located parent div element using XPath parent traversal from first button
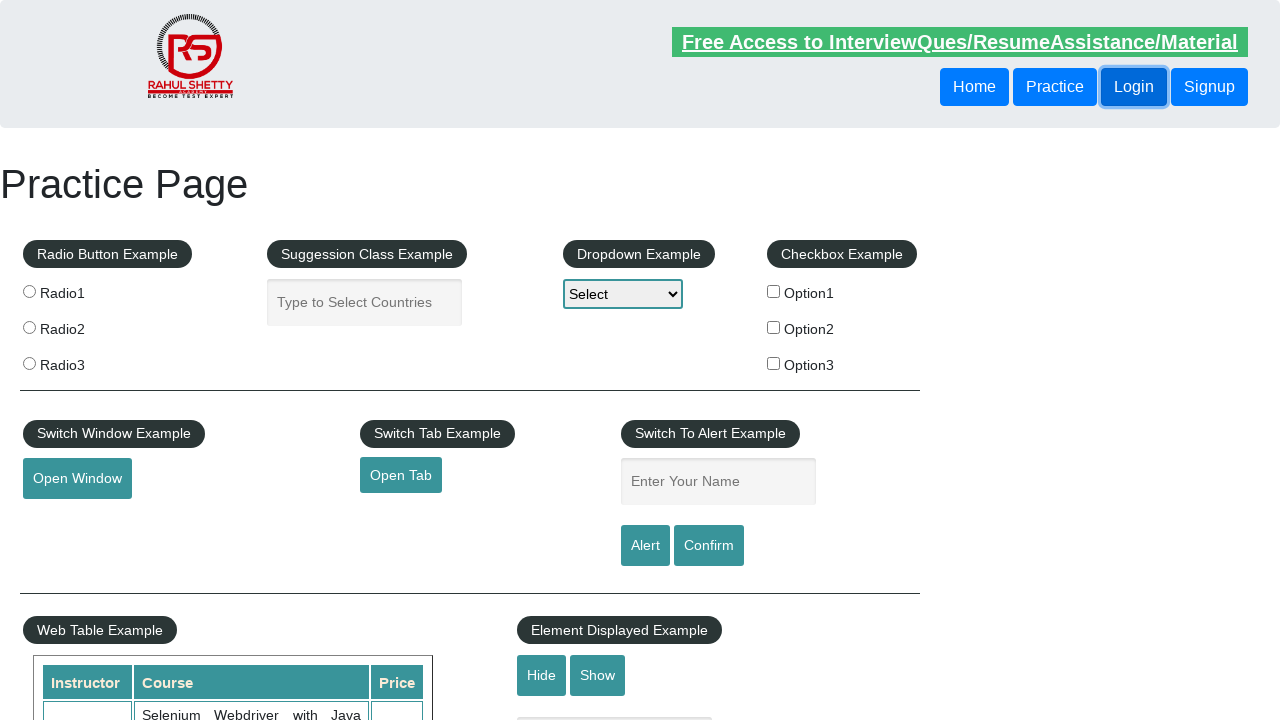

Confirmed parent div element is visible
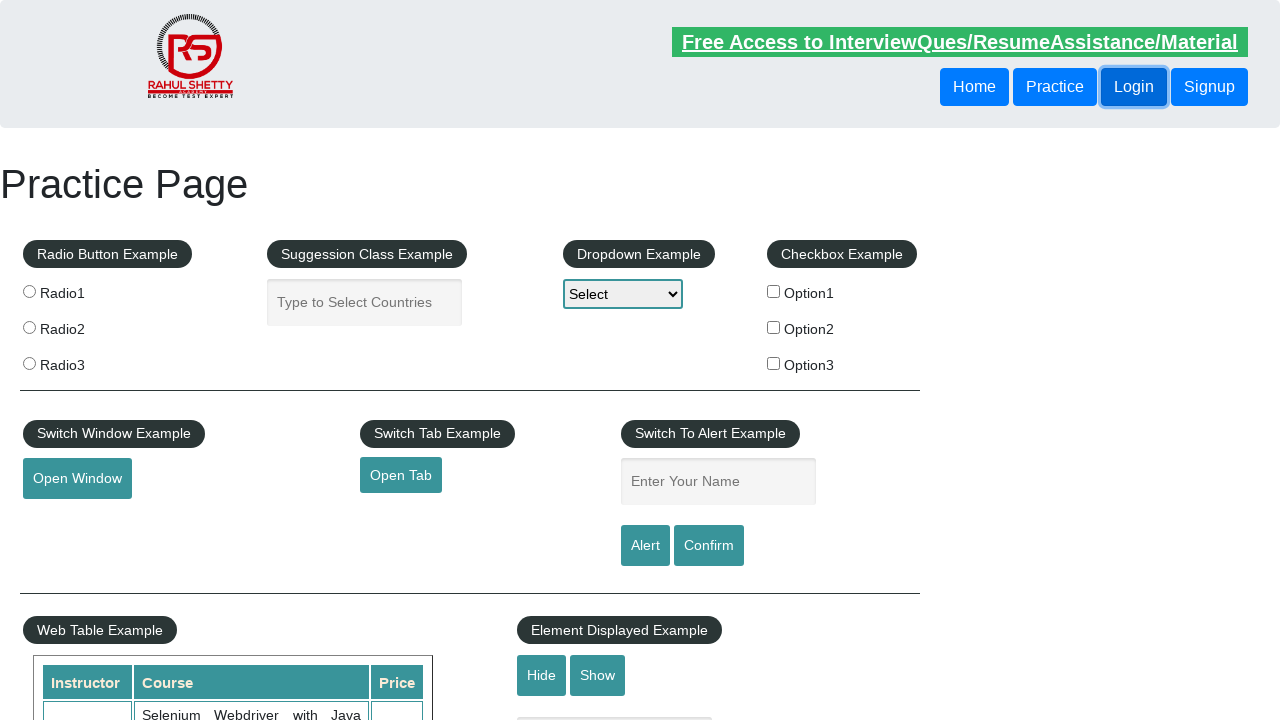

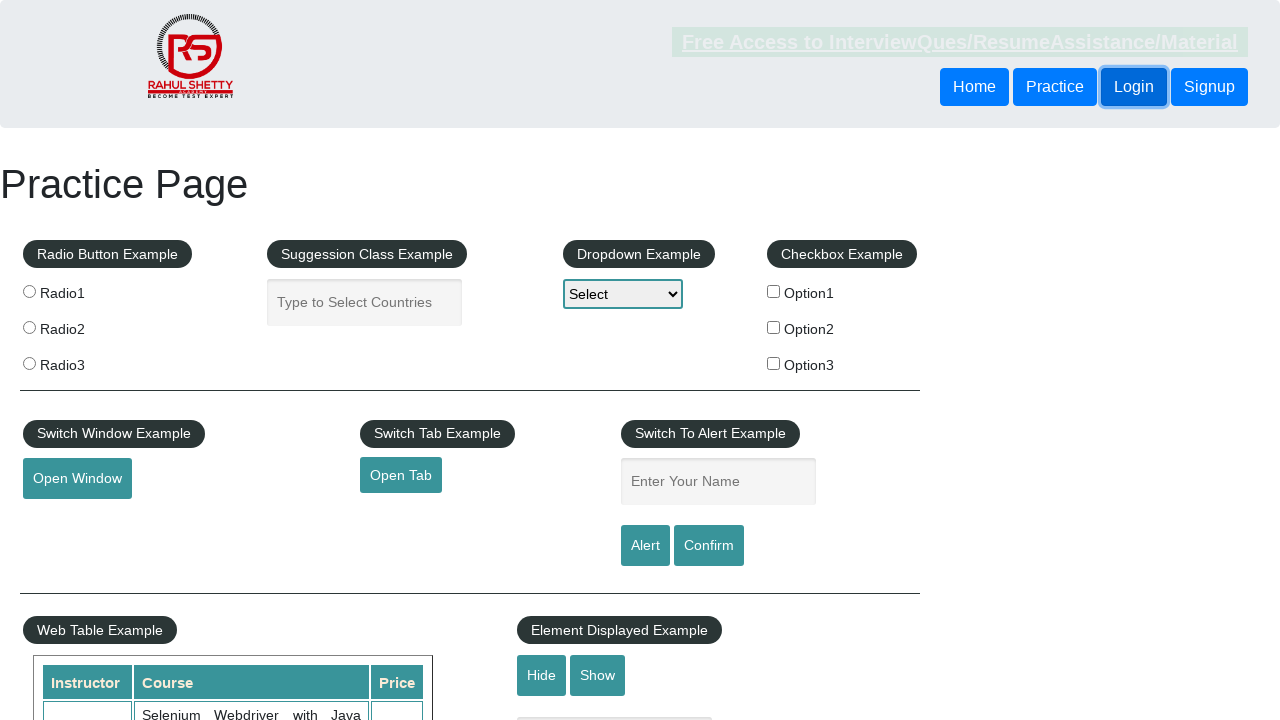